Tests window/tab handling functionality by navigating to a window handling page, opening a new tab via a button click, switching to the new tab to verify its URL and title, then switching back to the original page.

Starting URL: https://leafground.com/dashboard.xhtml

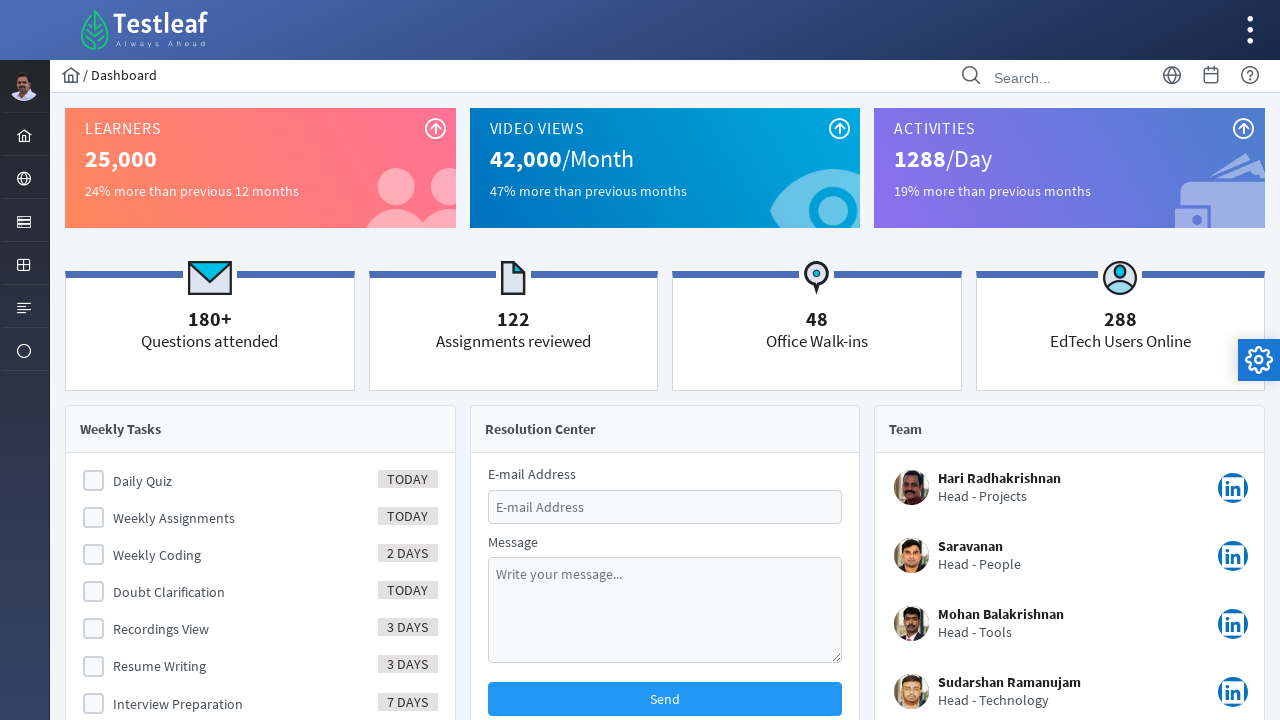

Clicked globe icon in menu at (24, 179) on xpath=//i[@class='pi pi-globe layout-menuitem-icon']
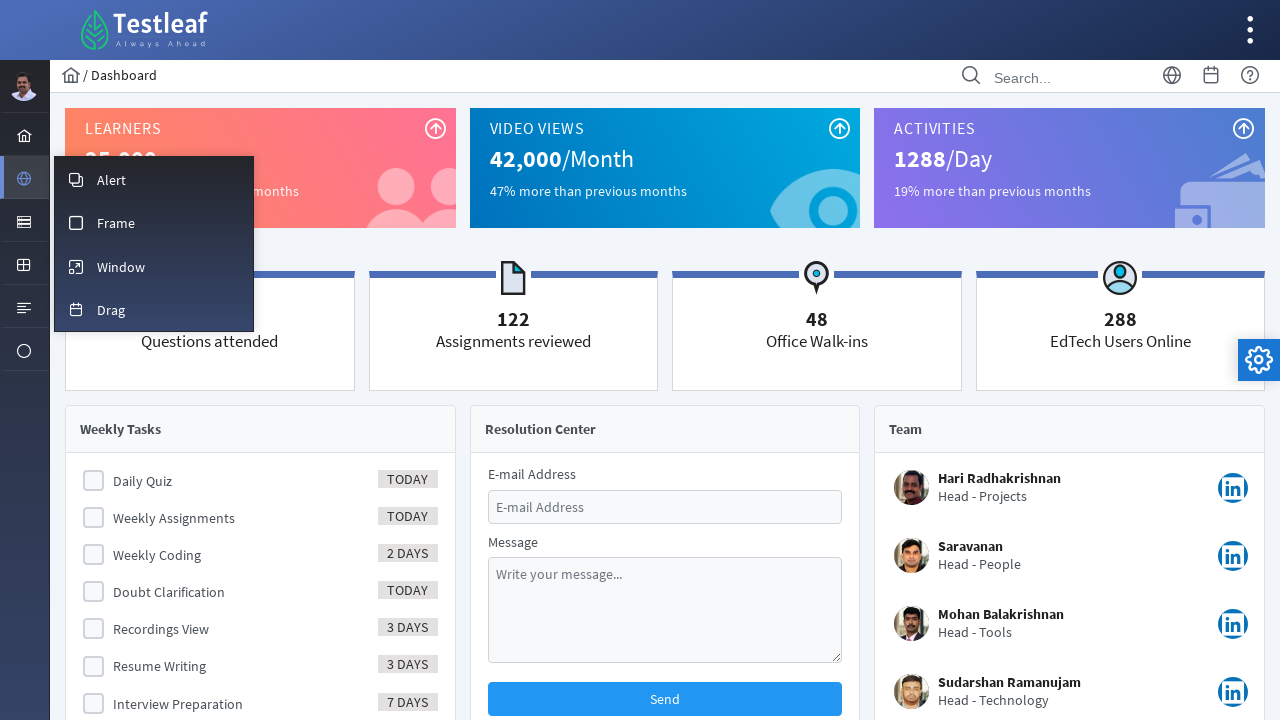

Clicked on Window menu item at (154, 266) on xpath=//li[@id='menuform:m_window']
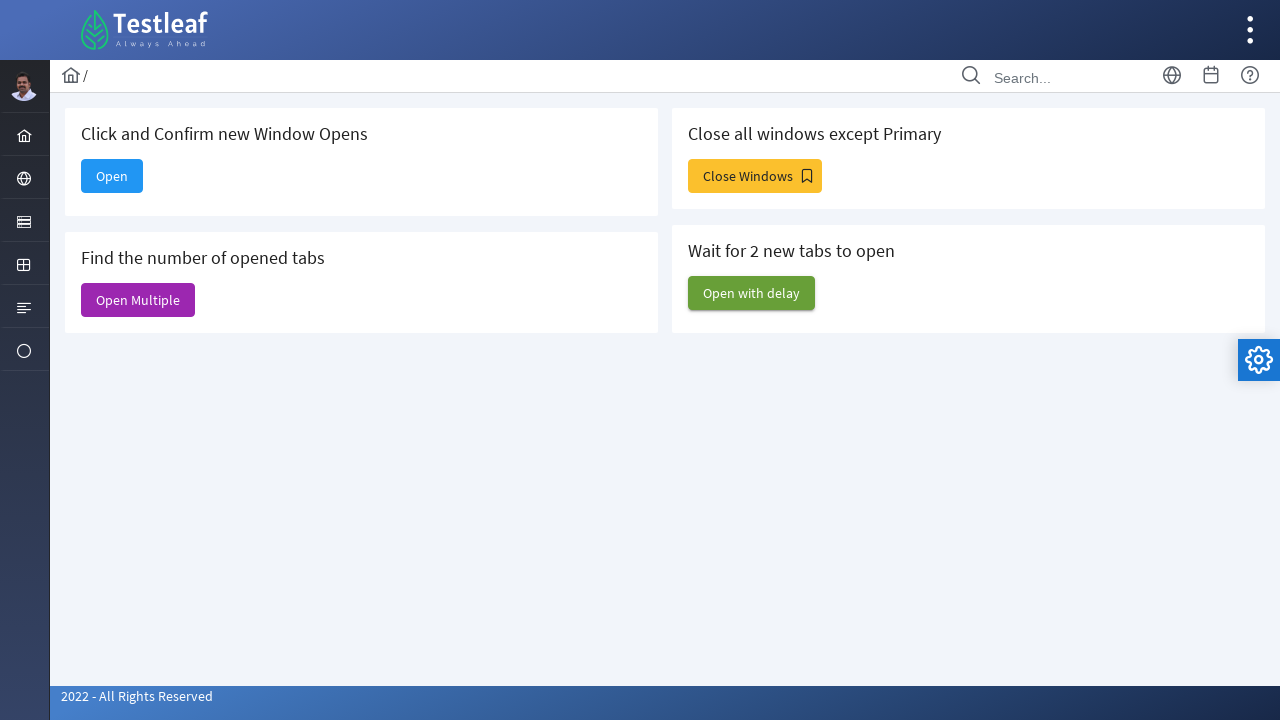

Clicked Open button to open new tab at (112, 176) on xpath=//span[text()='Open']
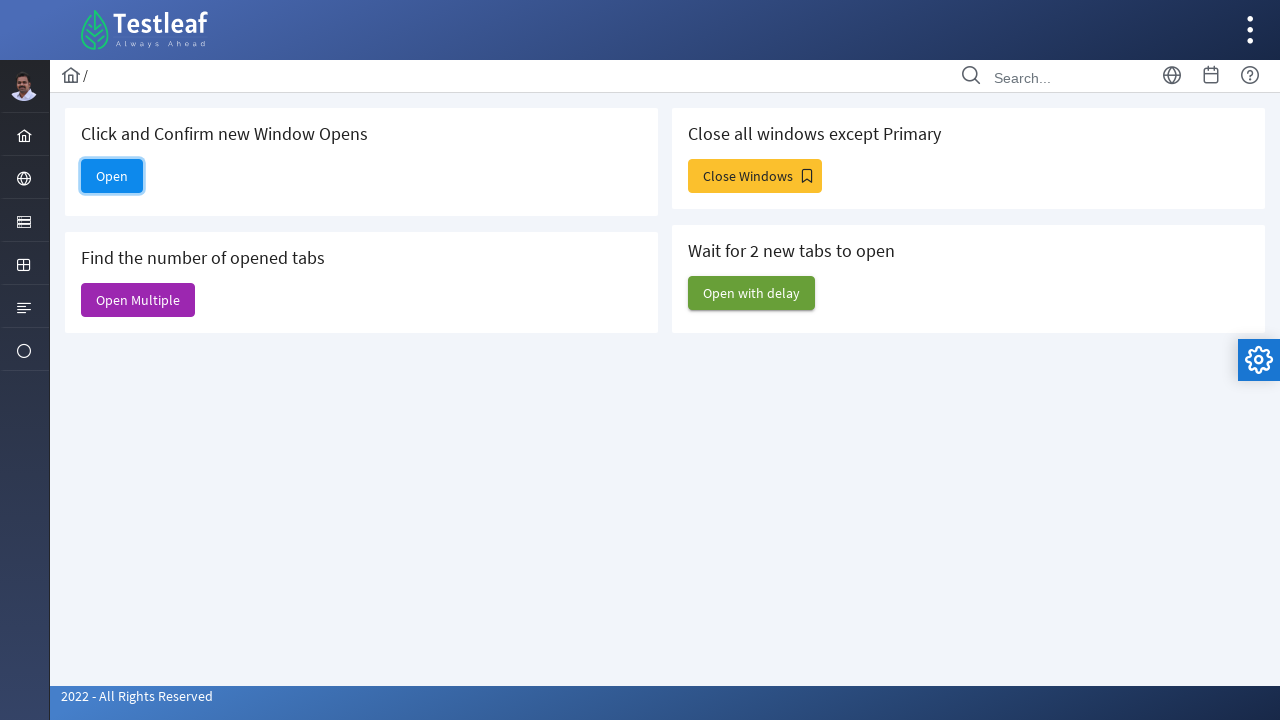

New tab loaded and ready
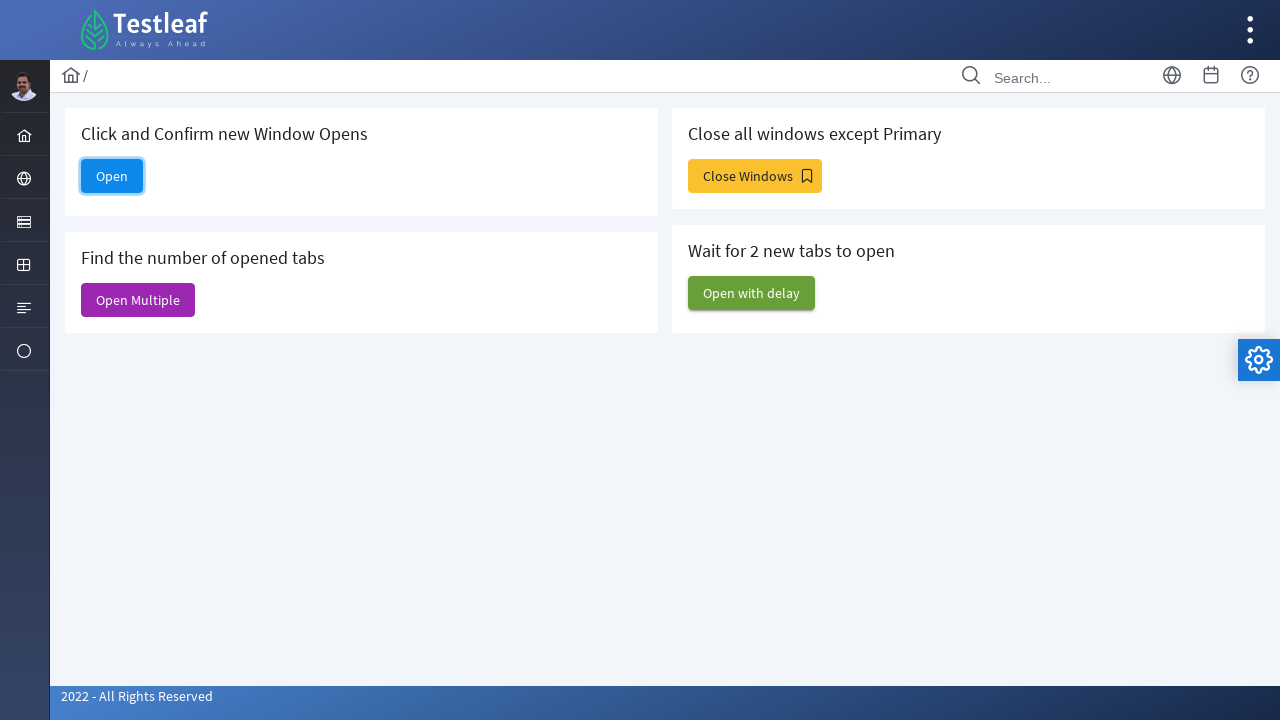

Verified new tab URL: https://leafground.com/dashboard.xhtml, Title: Dashboard
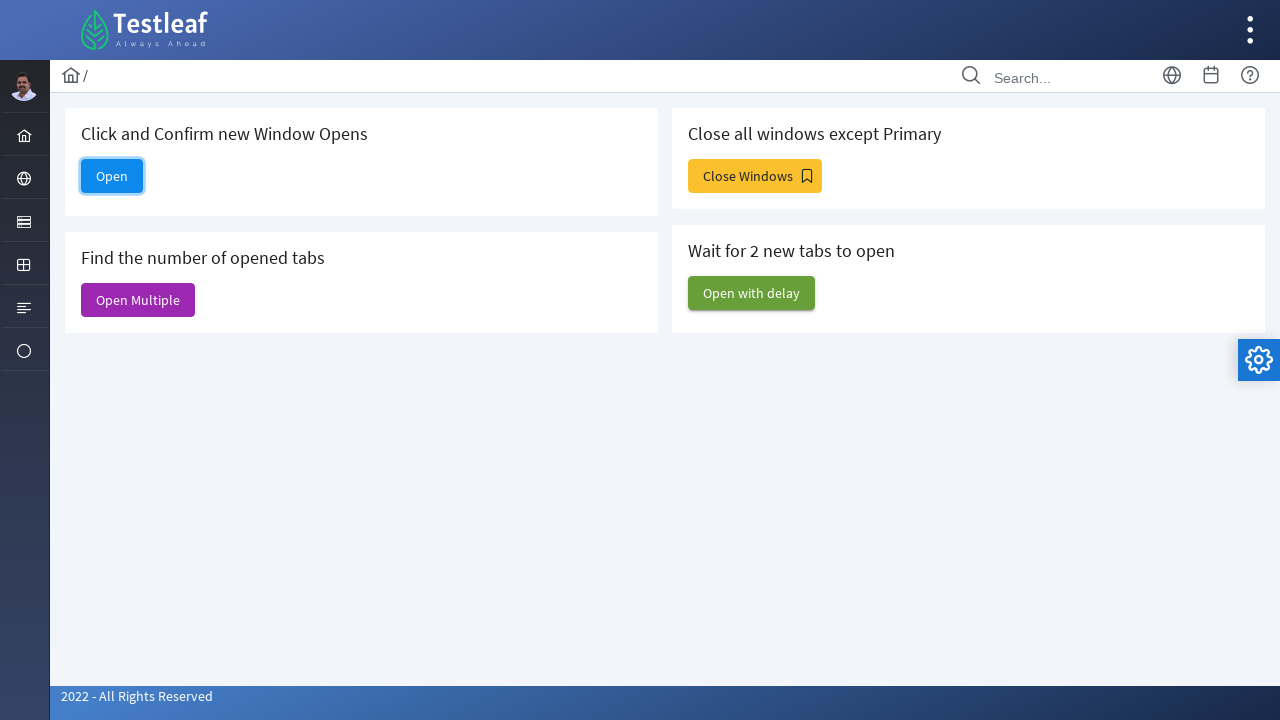

Switched back to original page
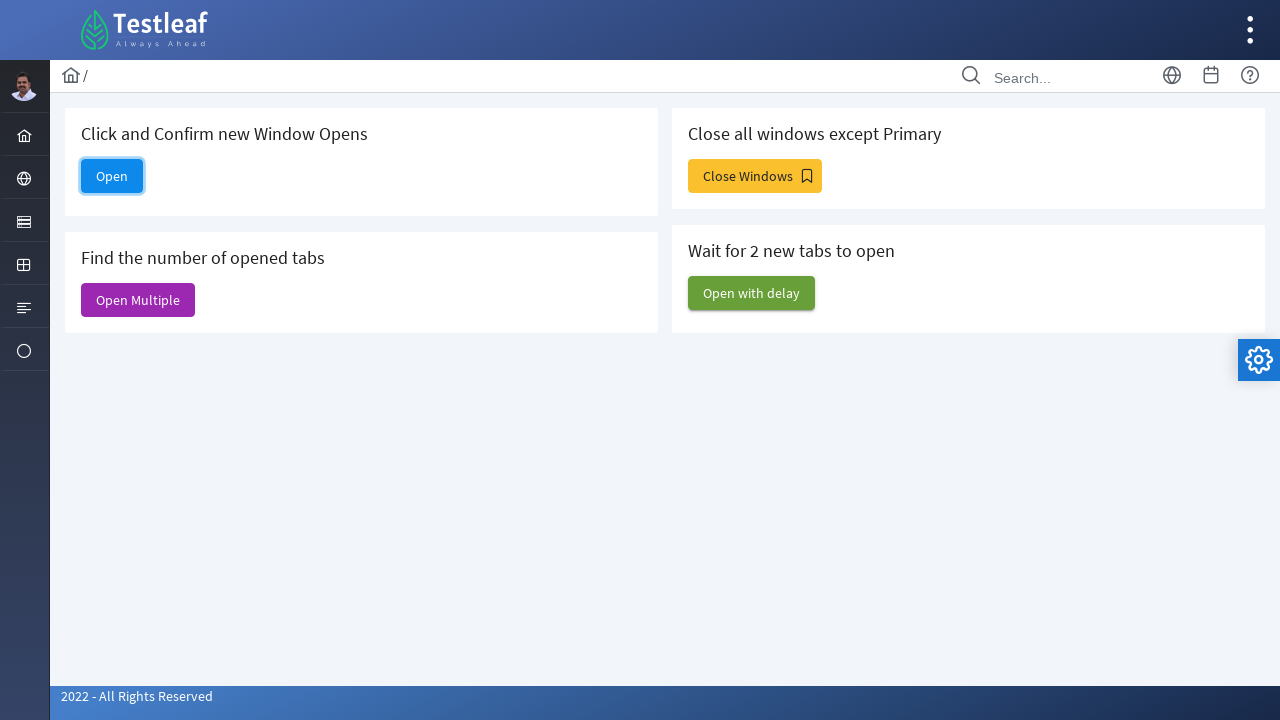

Verified original page title: Window
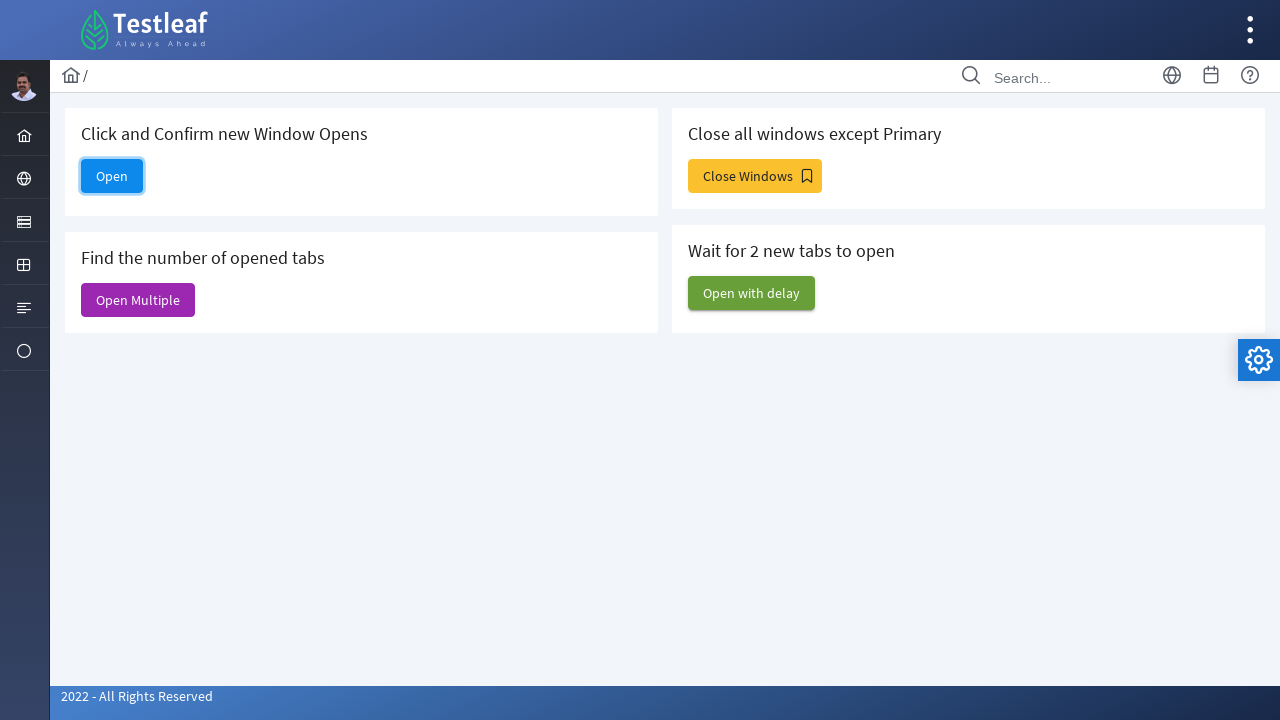

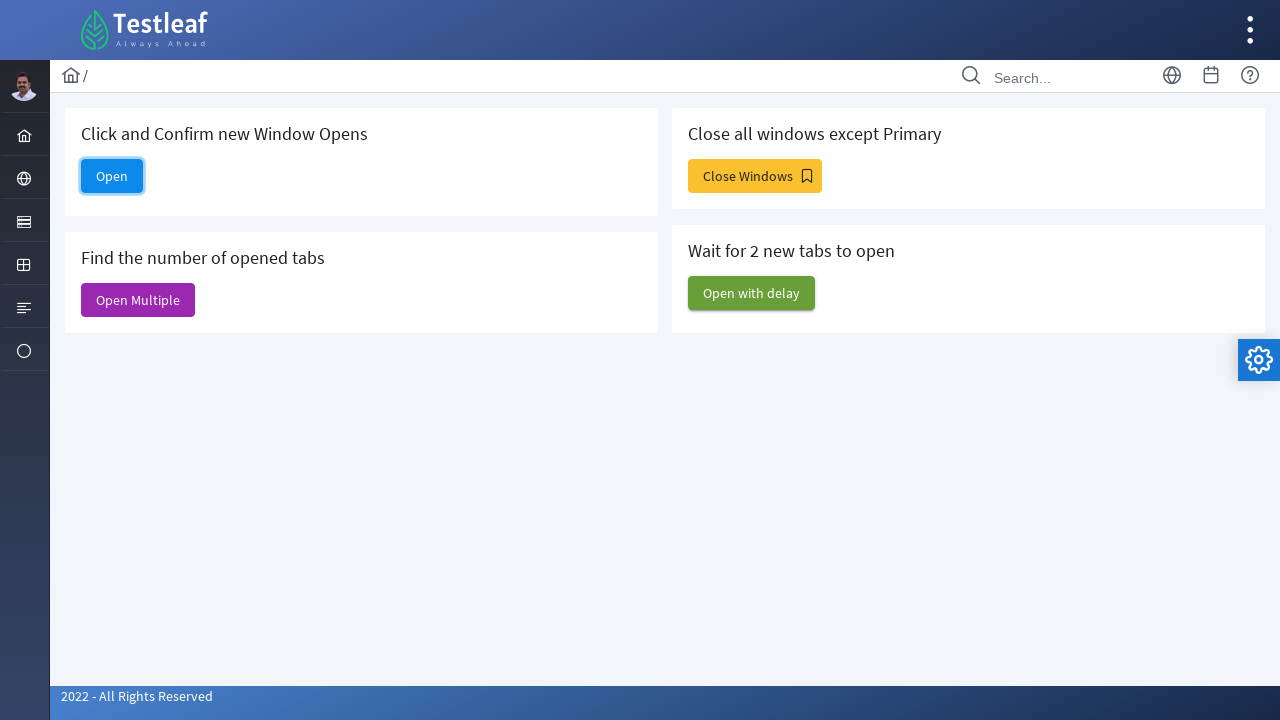